Fills out a Google Form by randomly selecting radio buttons and checkboxes in each section, then submits the form

Starting URL: https://forms.gle/oaRezXHLG73qTHjM9

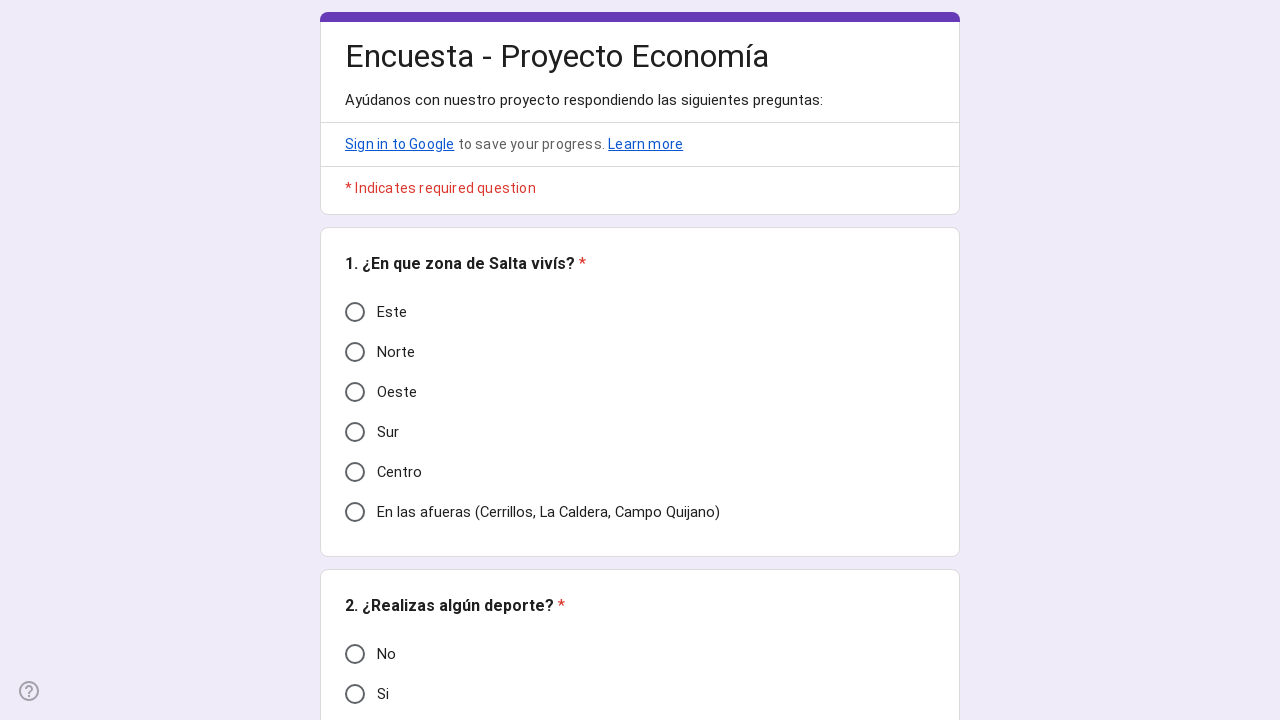

Waited for form sections to load
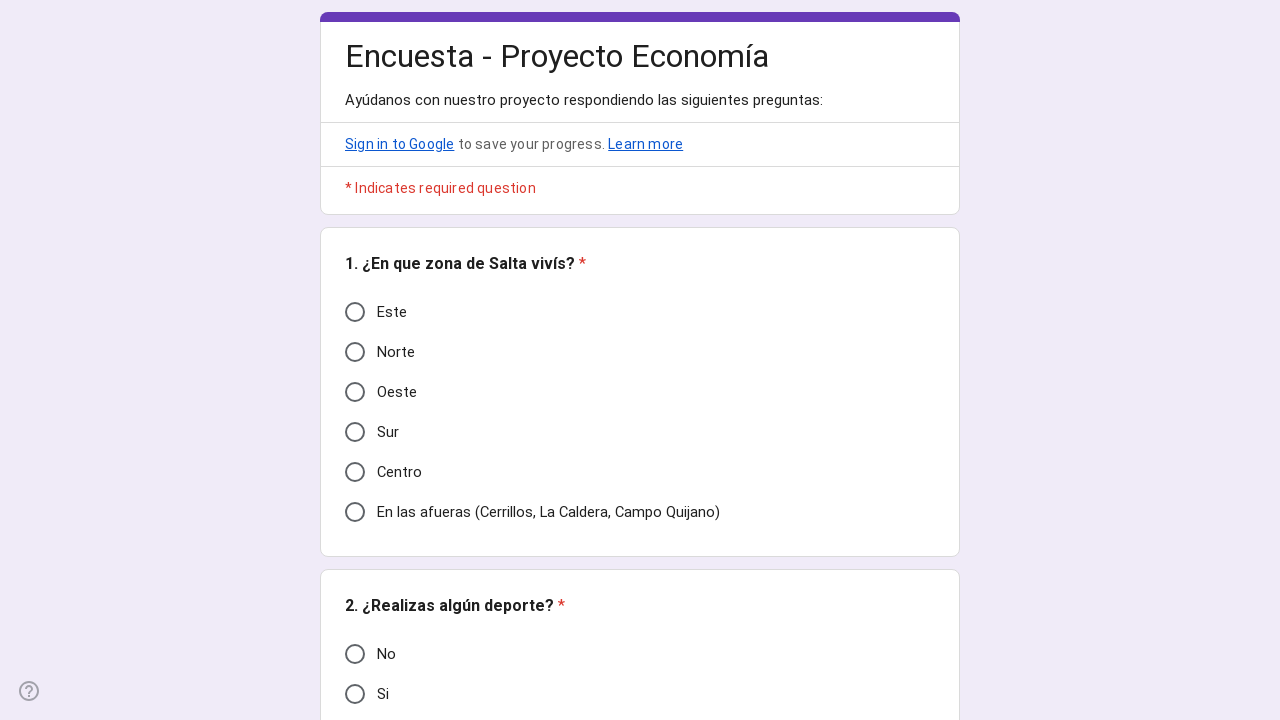

Retrieved all form sections
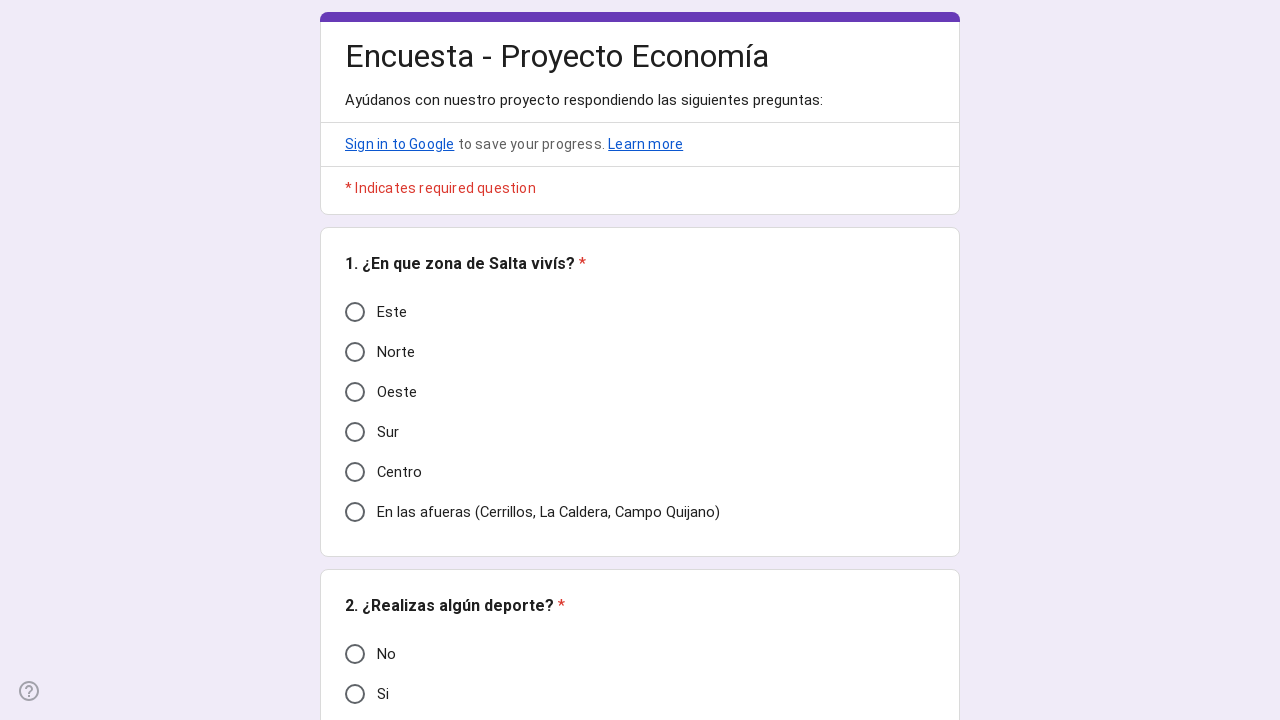

Selected random radio button (index 2) in section 0
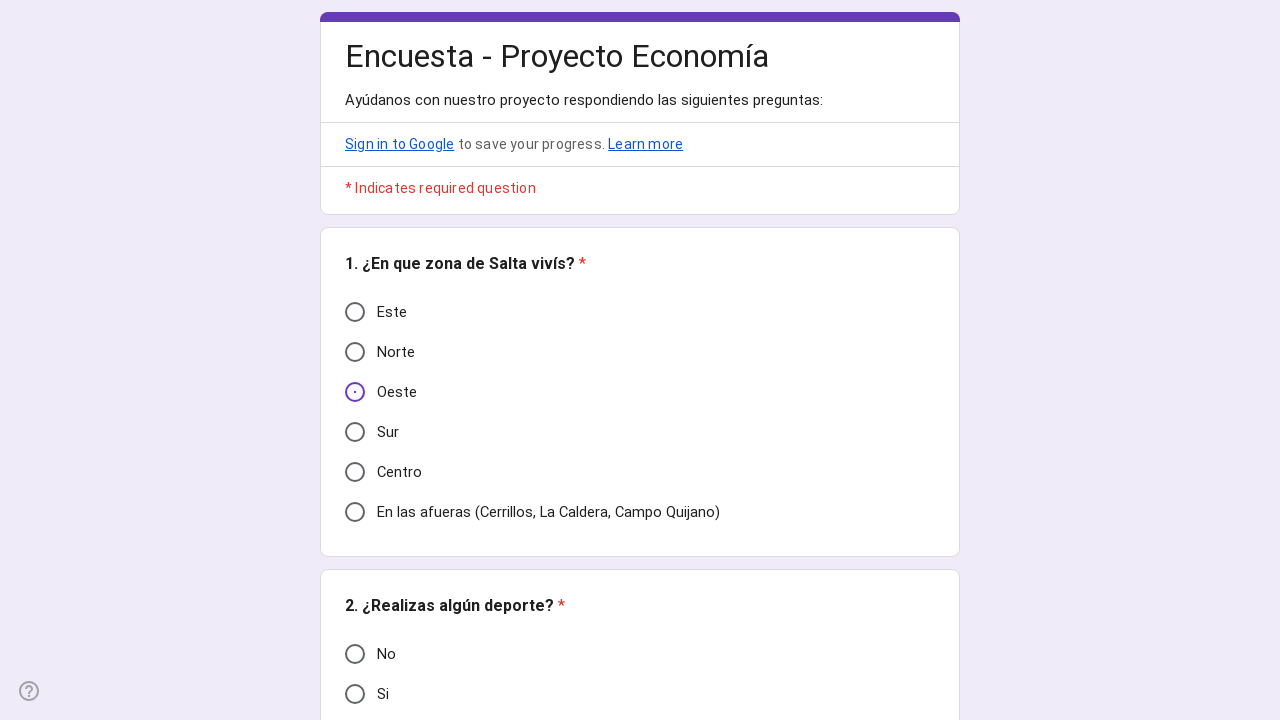

Waited 250ms for radio button selection to register
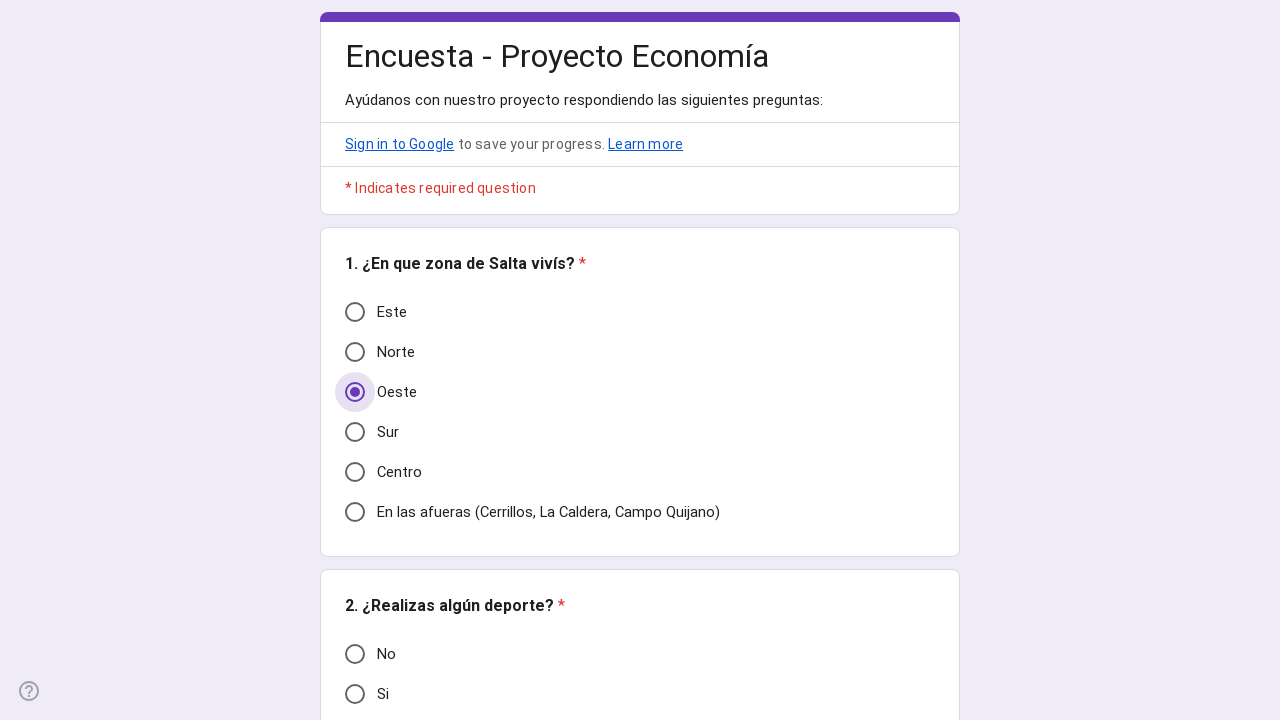

Selected random radio button (index 1) in section 1
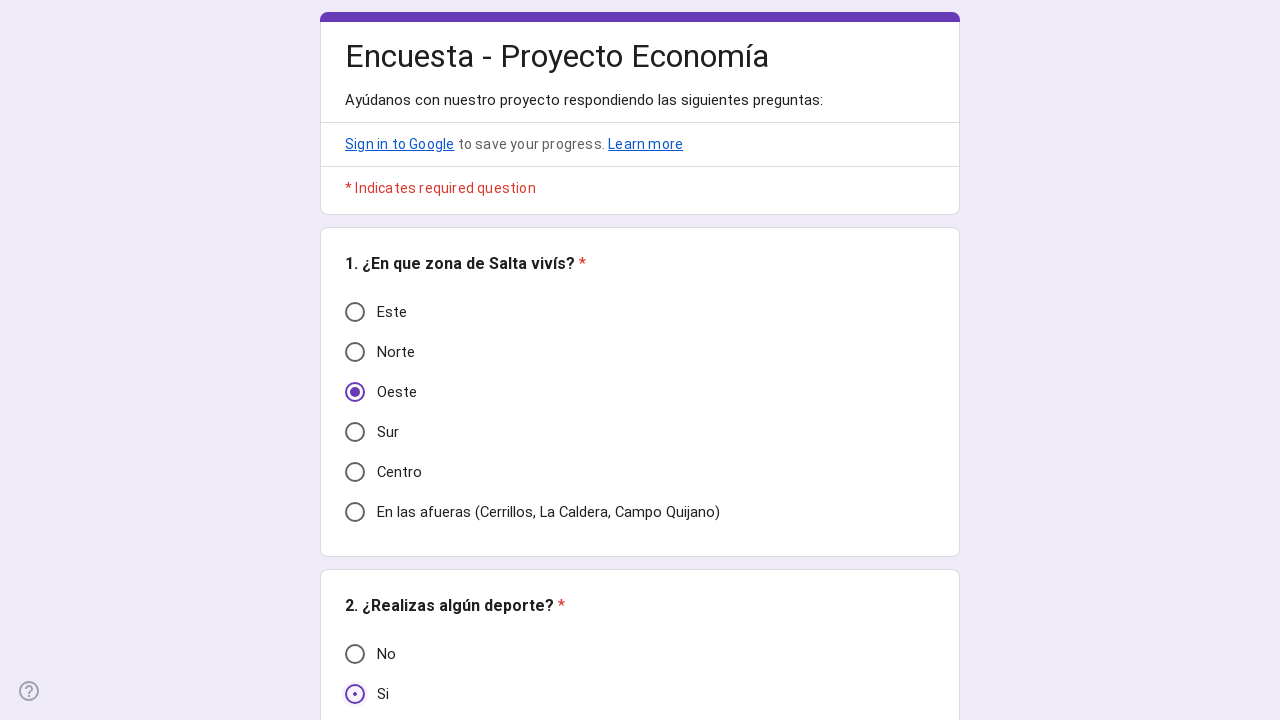

Waited 250ms for radio button selection to register
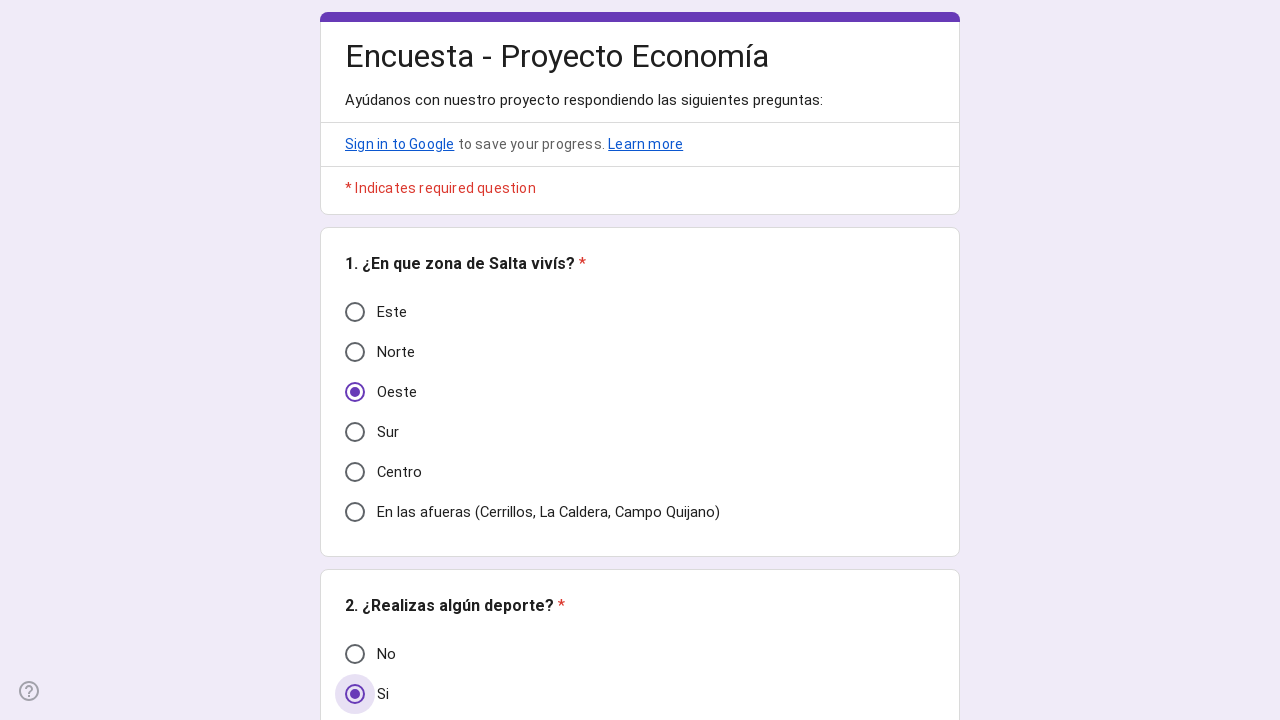

Selected random radio button (index 1) in section 2
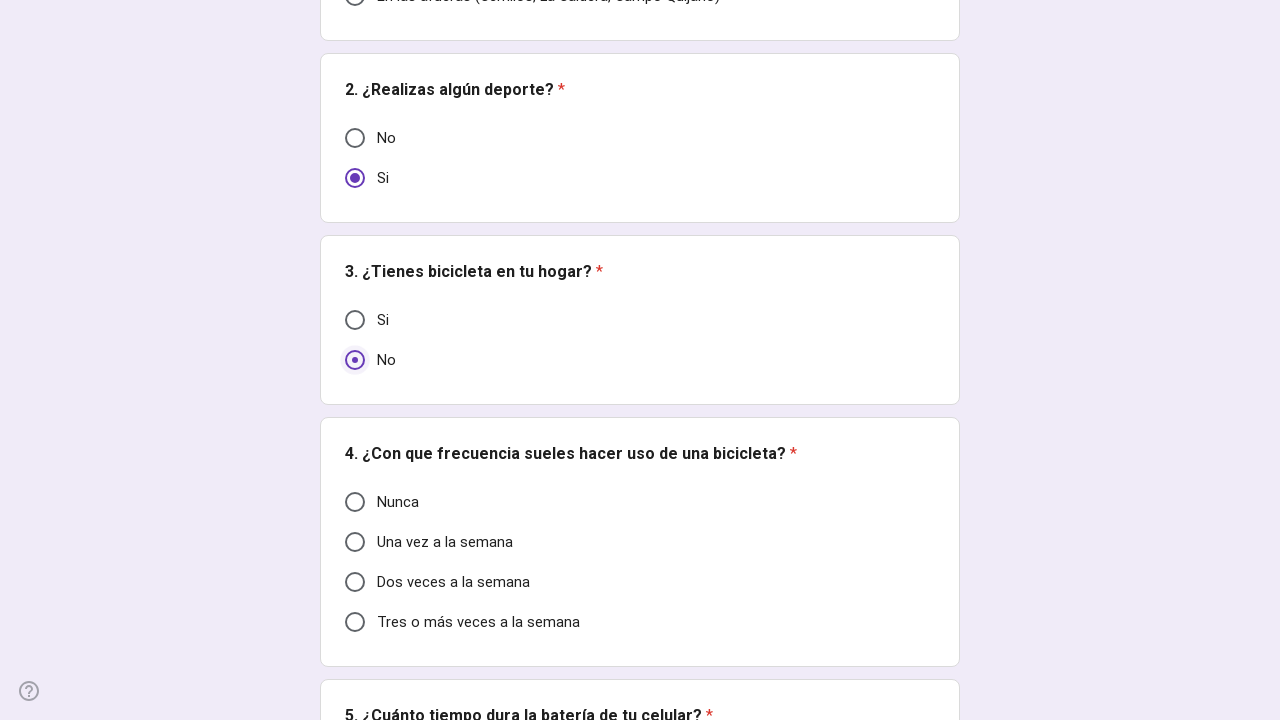

Waited 250ms for radio button selection to register
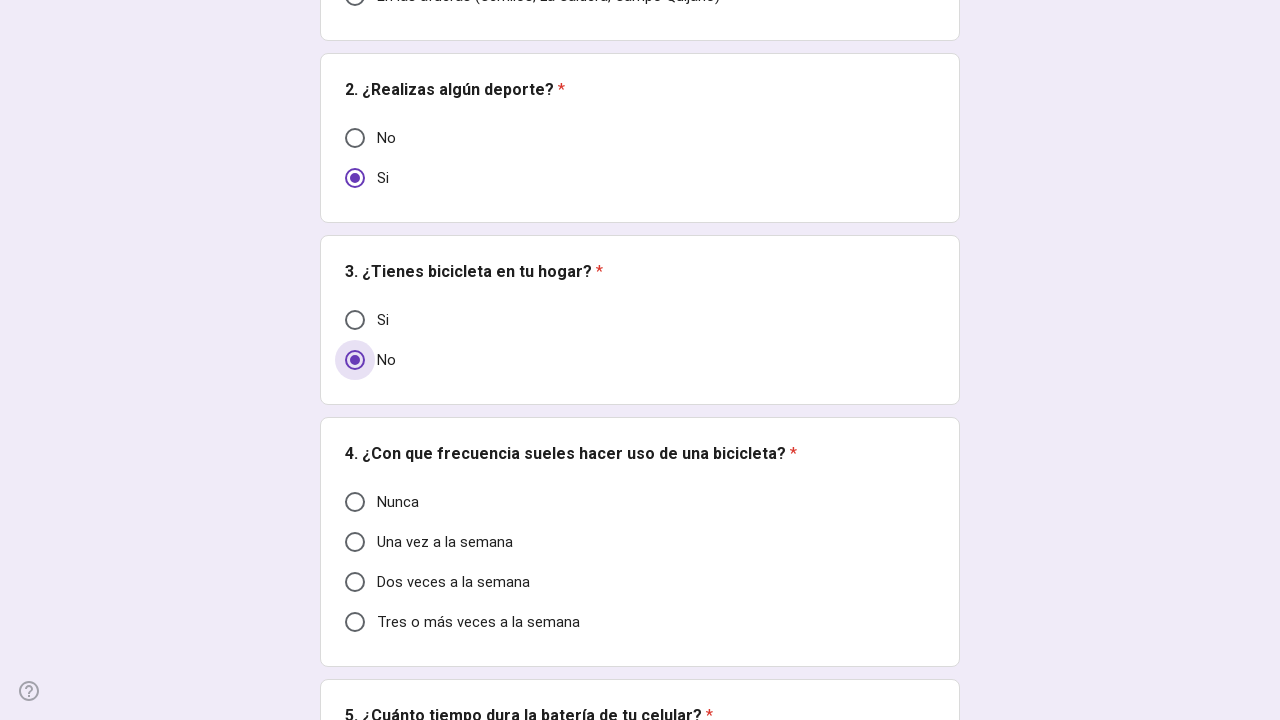

Selected random radio button (index 2) in section 3
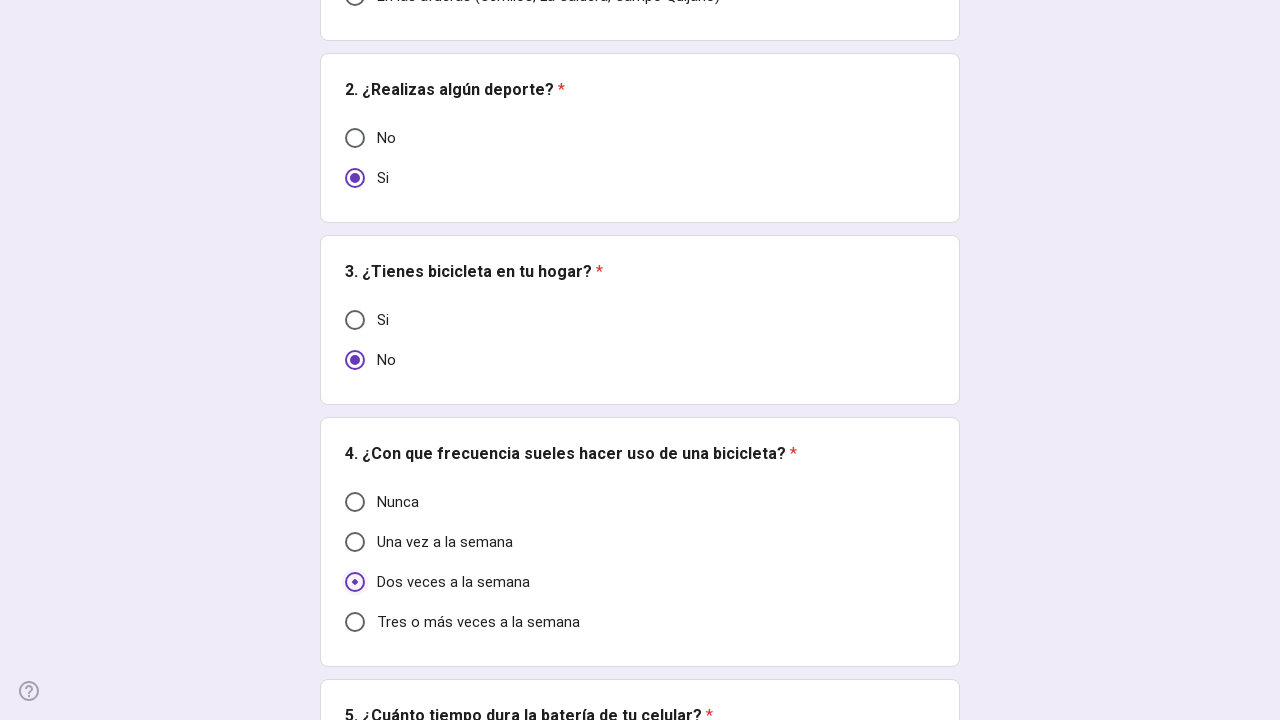

Waited 250ms for radio button selection to register
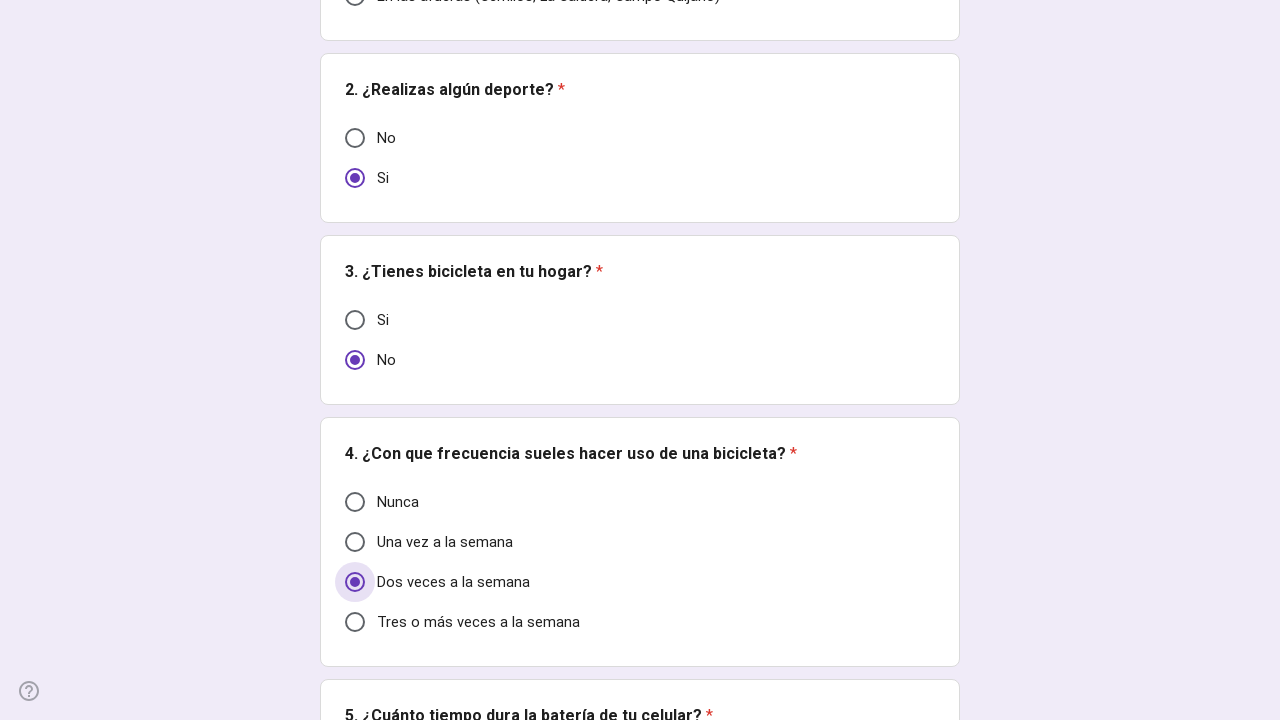

Selected random radio button (index 4) in section 4
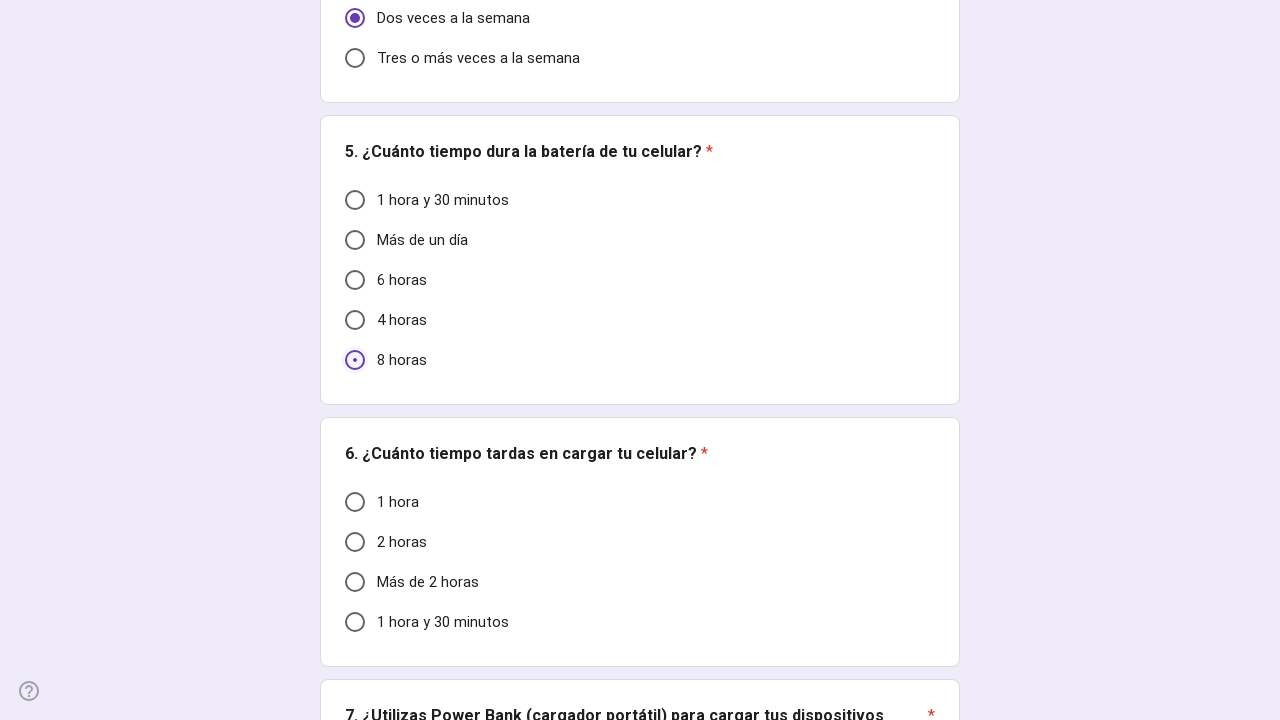

Waited 250ms for radio button selection to register
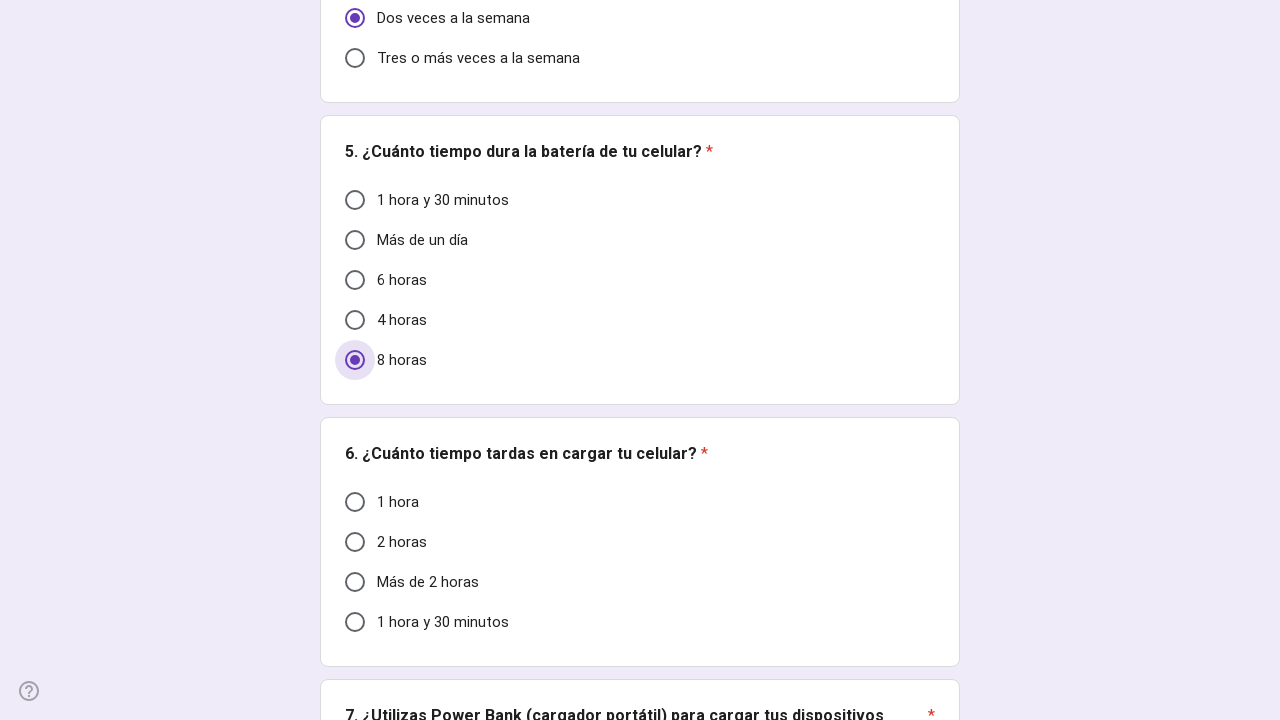

Selected random radio button (index 3) in section 5
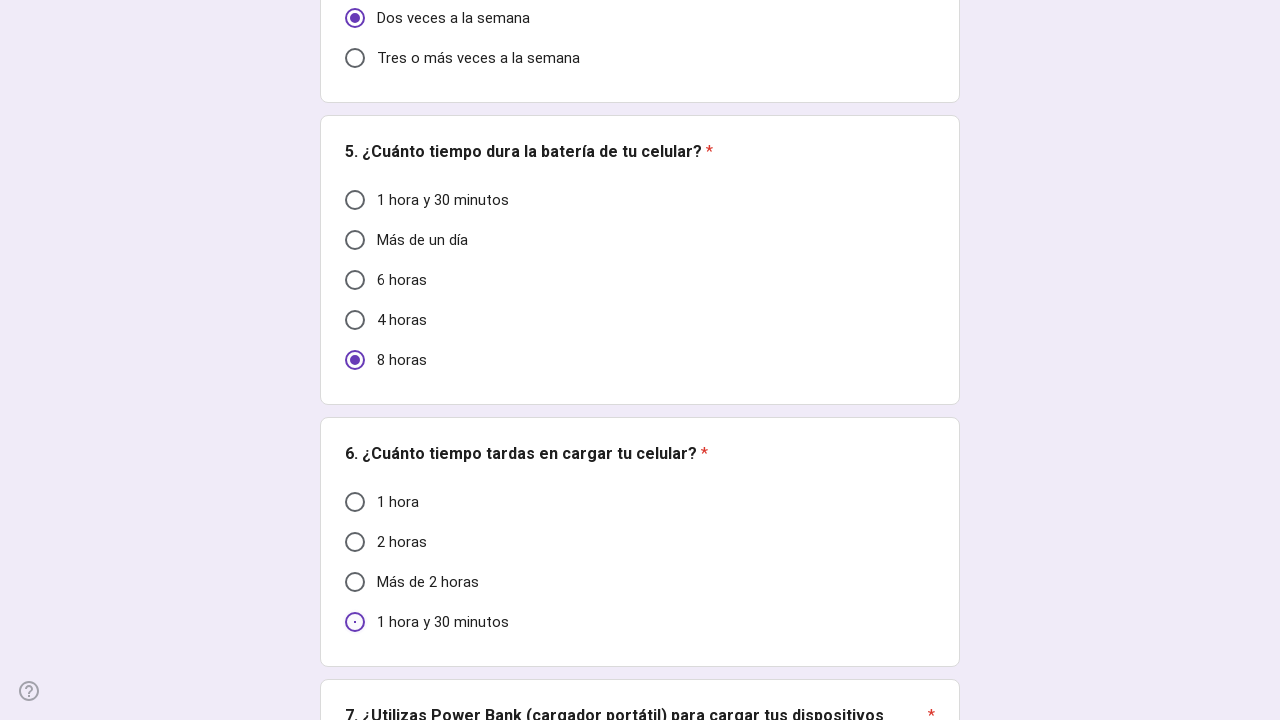

Waited 250ms for radio button selection to register
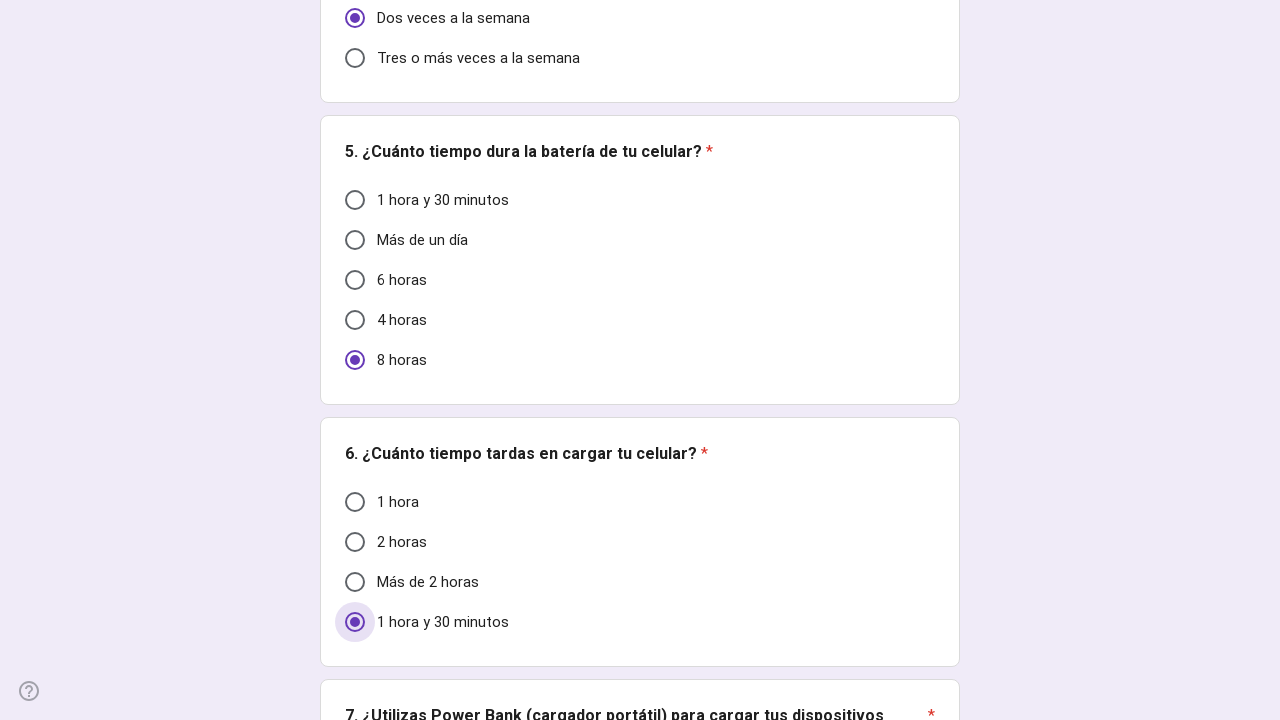

Selected random radio button (index 1) in section 6
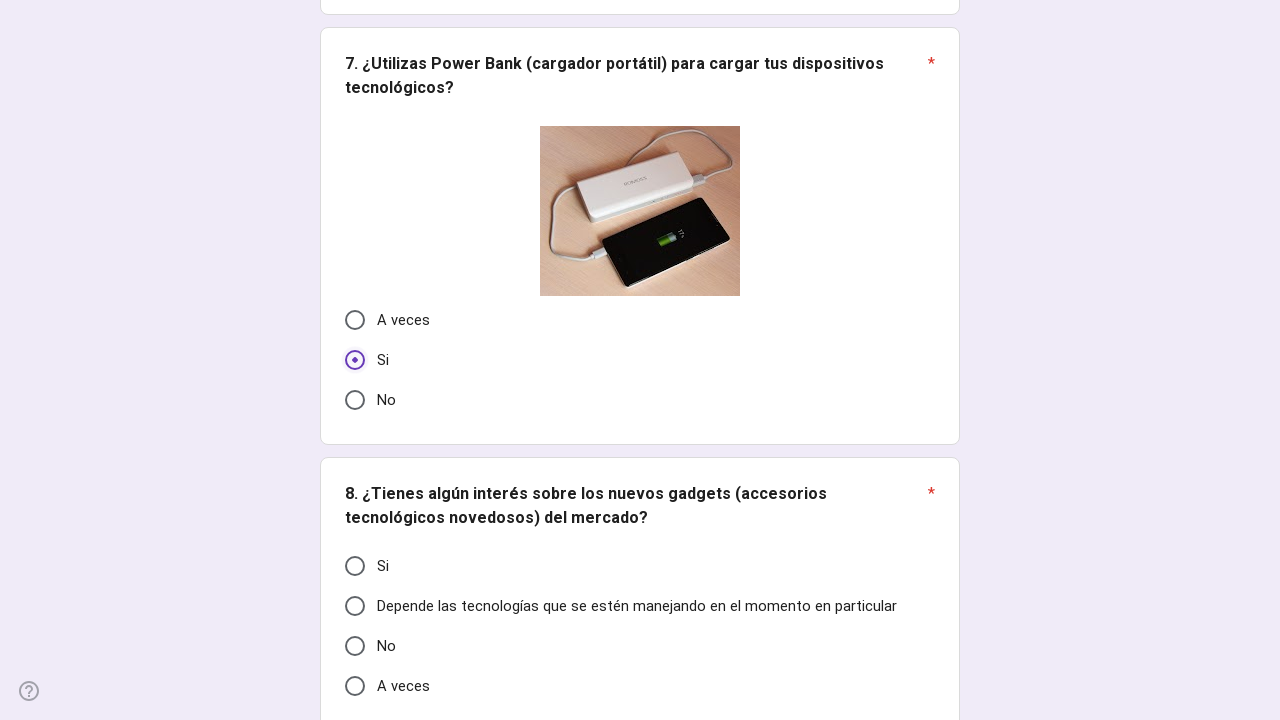

Waited 250ms for radio button selection to register
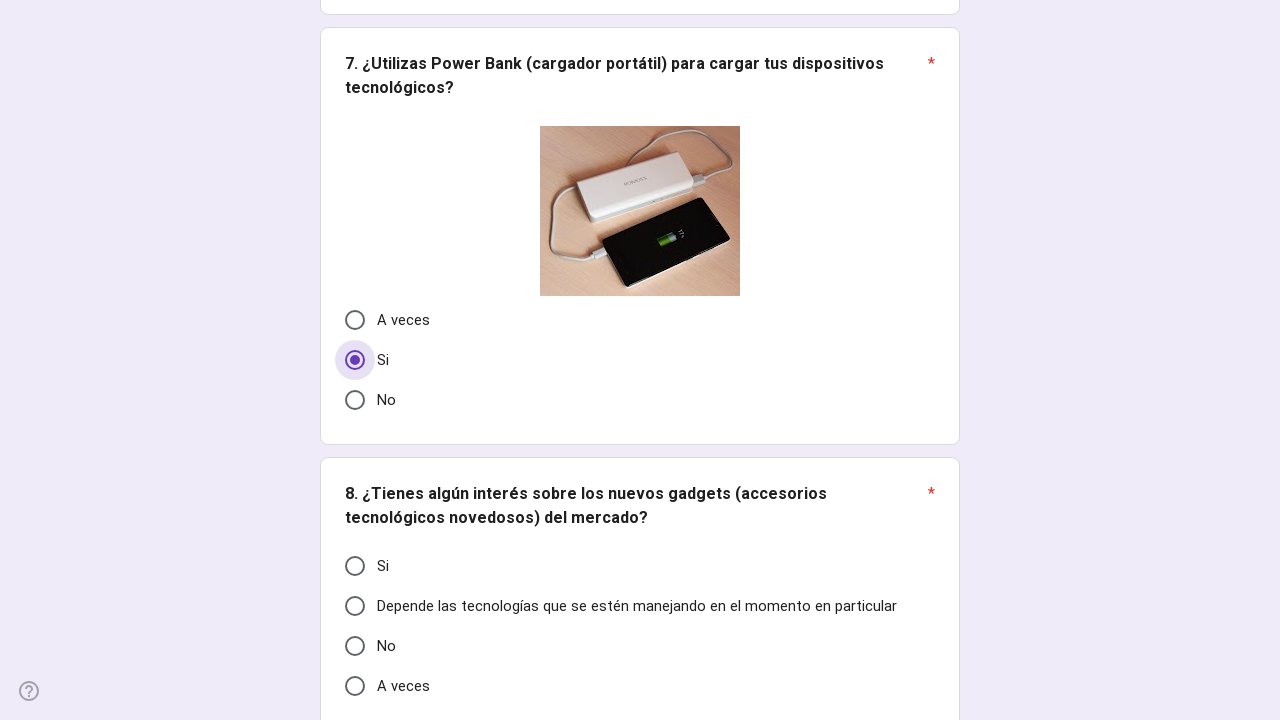

Selected random radio button (index 3) in section 7
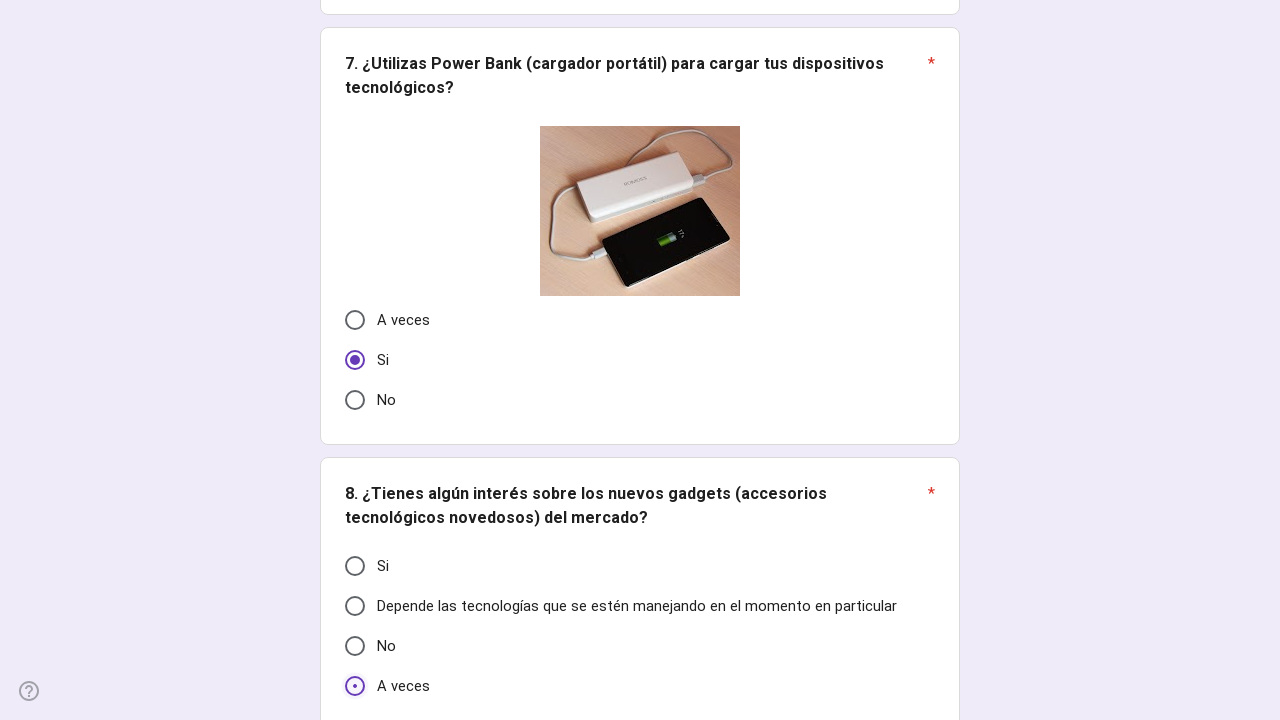

Waited 250ms for radio button selection to register
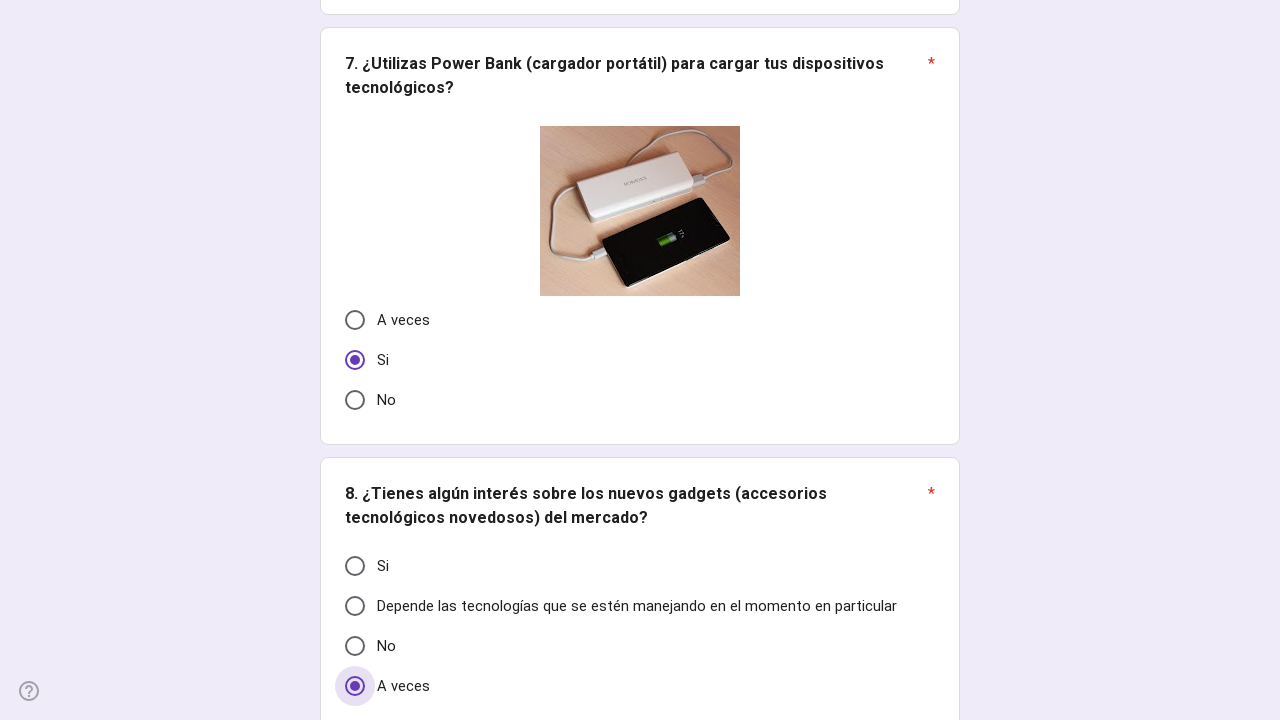

Selected random checkbox (index 1) in checkbox section
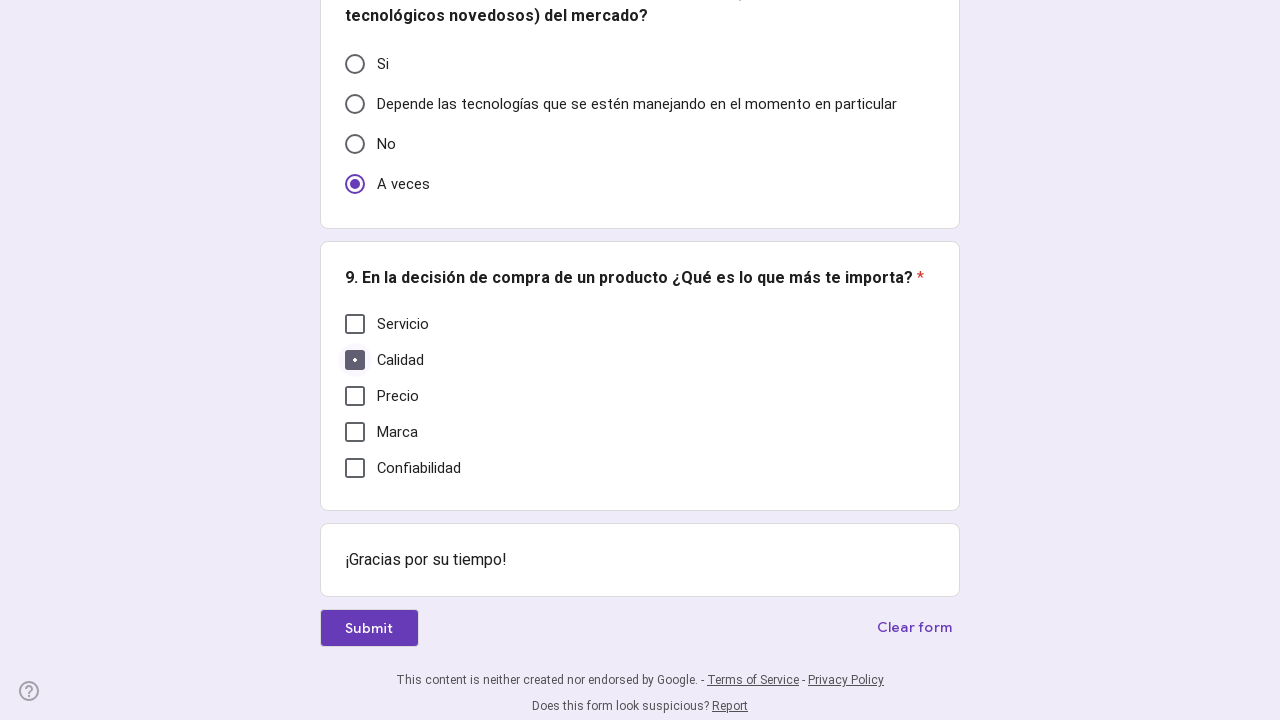

Clicked form submit button at (369, 628) on .uArJ5e
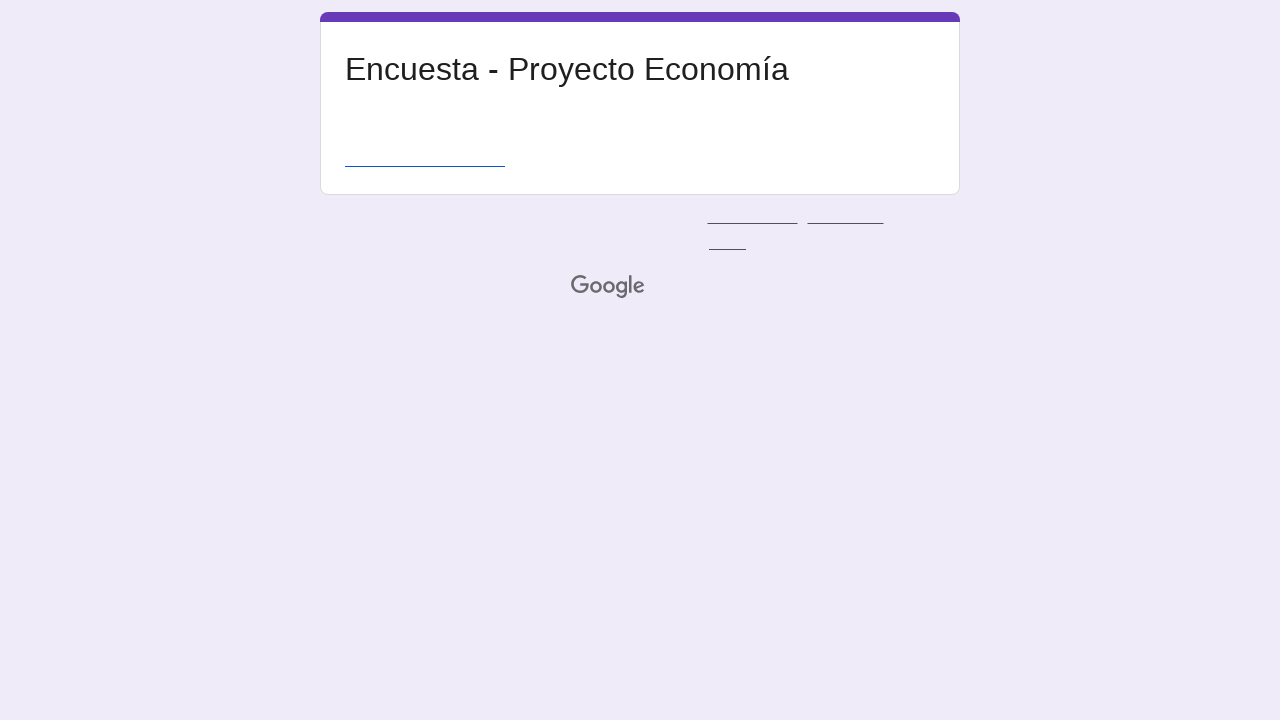

Waited 1000ms for form submission to complete
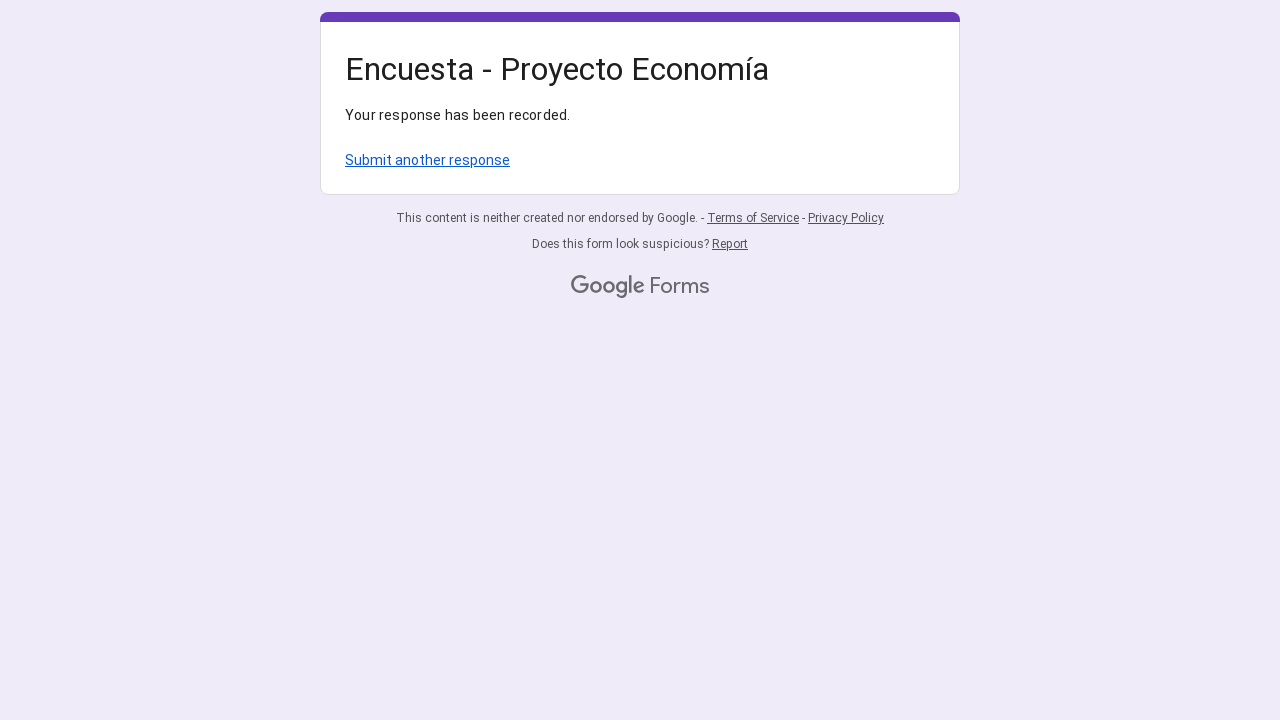

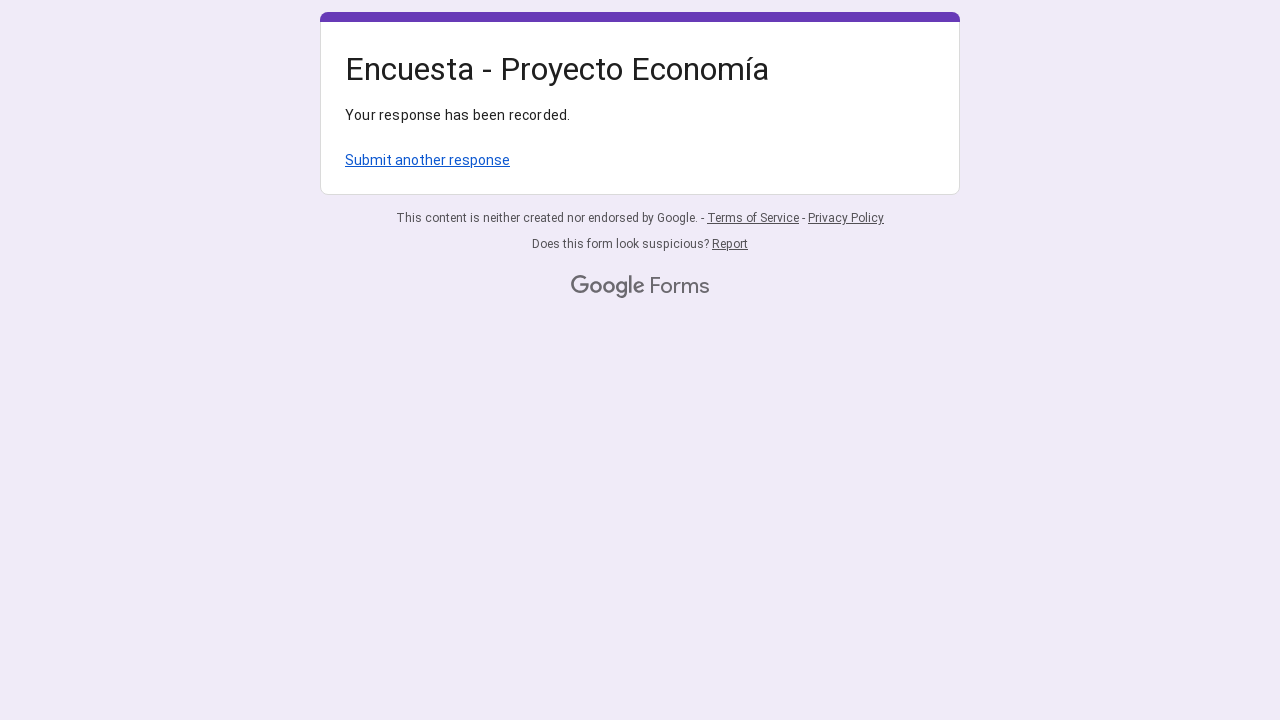